Tests that the application loads correctly by navigating to the URL and verifying the current URL matches

Starting URL: https://qa.koel.app/

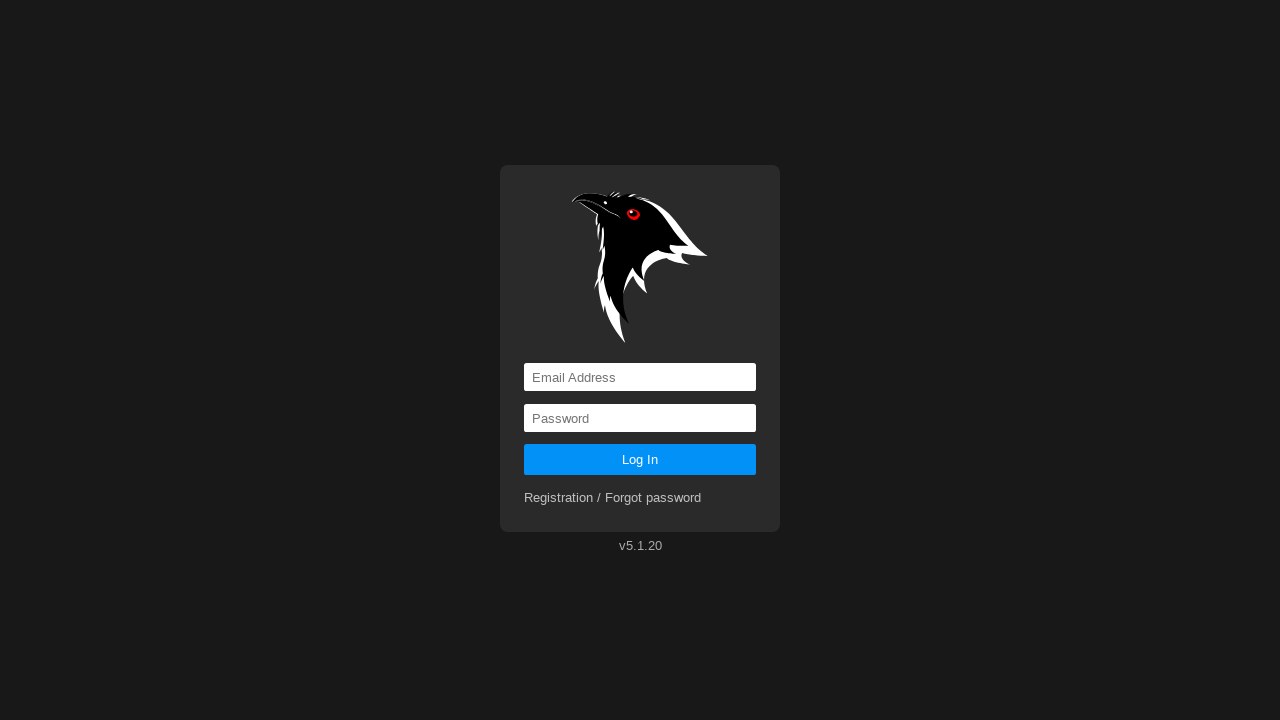

Navigated to https://qa.koel.app/
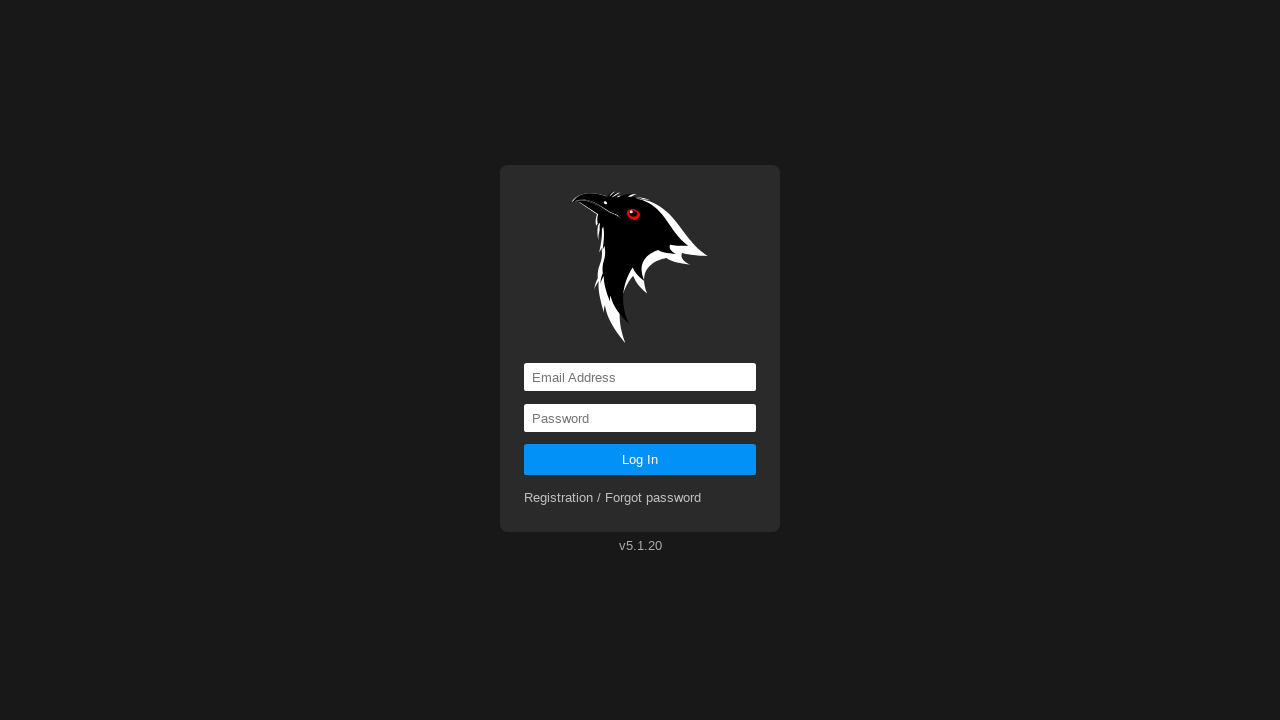

Verified current URL matches expected URL https://qa.koel.app/
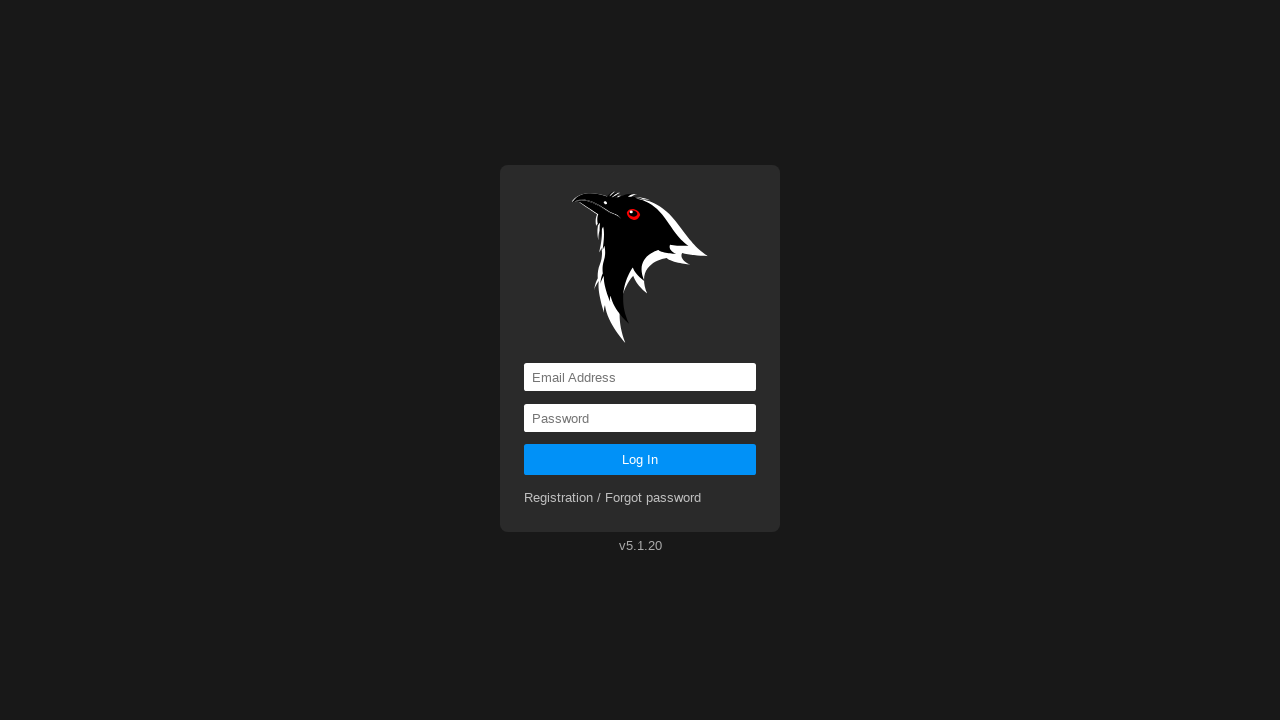

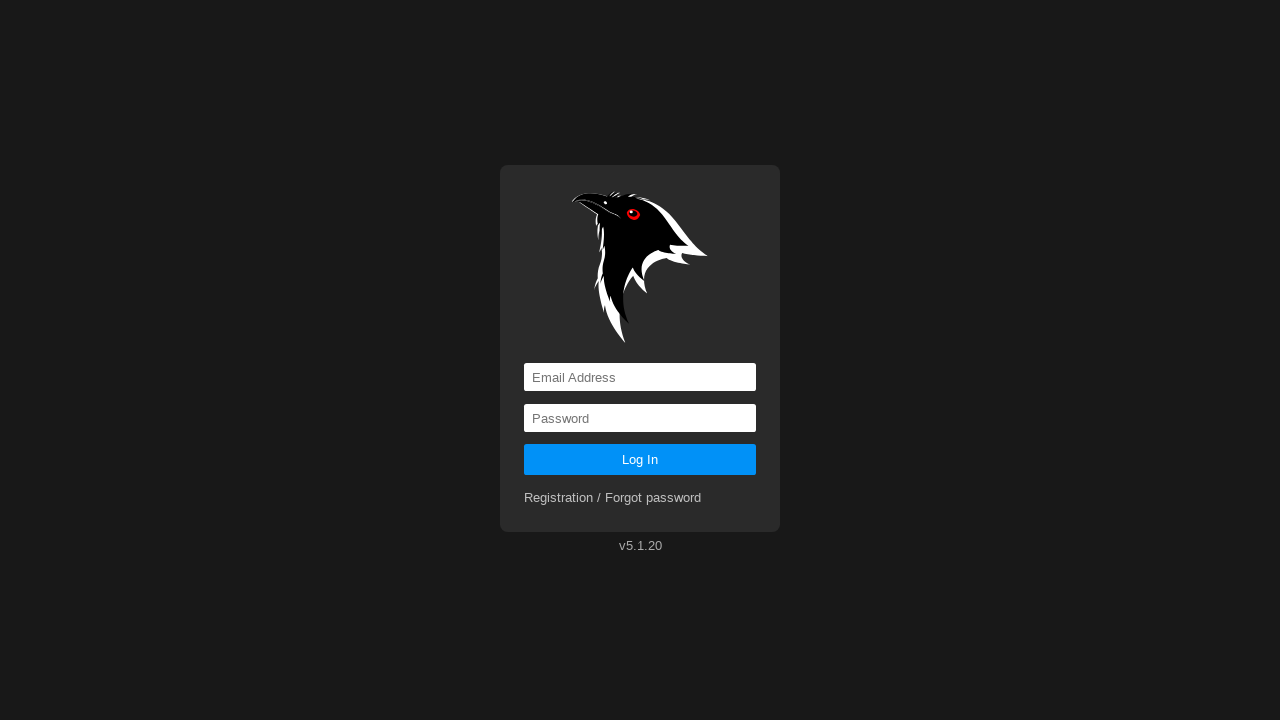